Tests the documentation search functionality on the Puppeteer website by clicking the search button, typing a query, waiting for results, clicking on the first result, and verifying the page title.

Starting URL: https://pptr.dev/

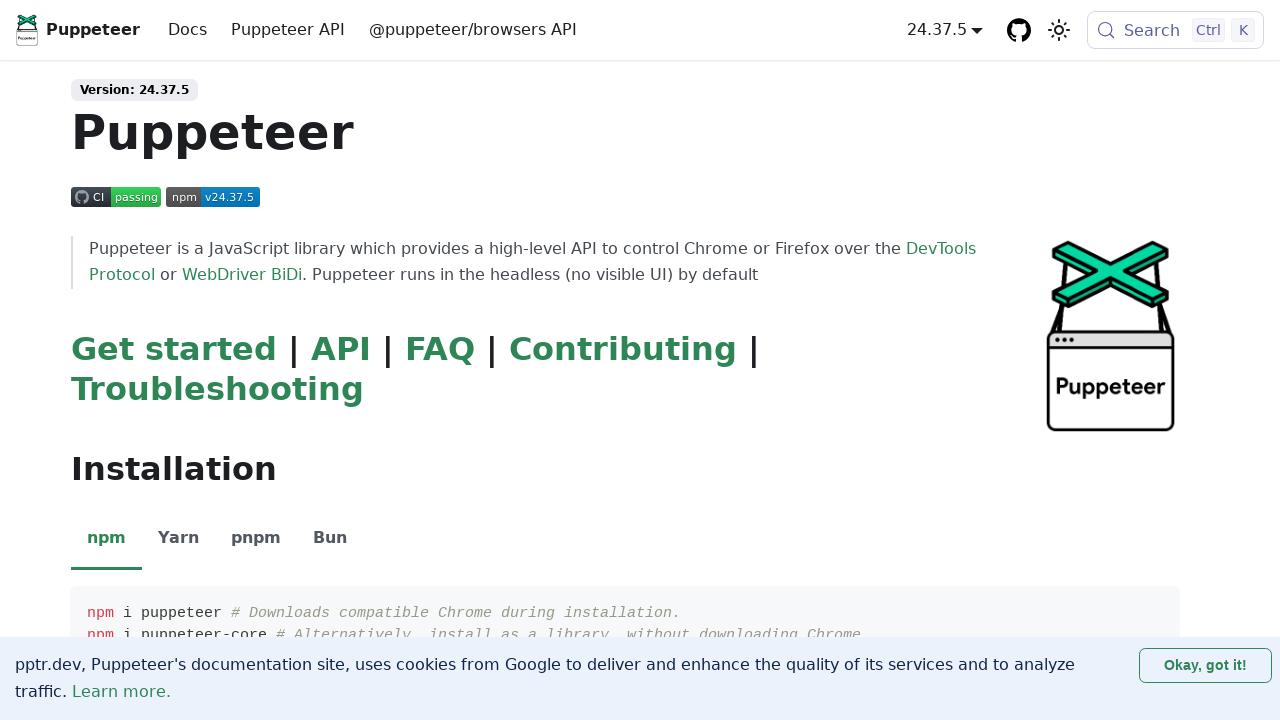

Search button element loaded
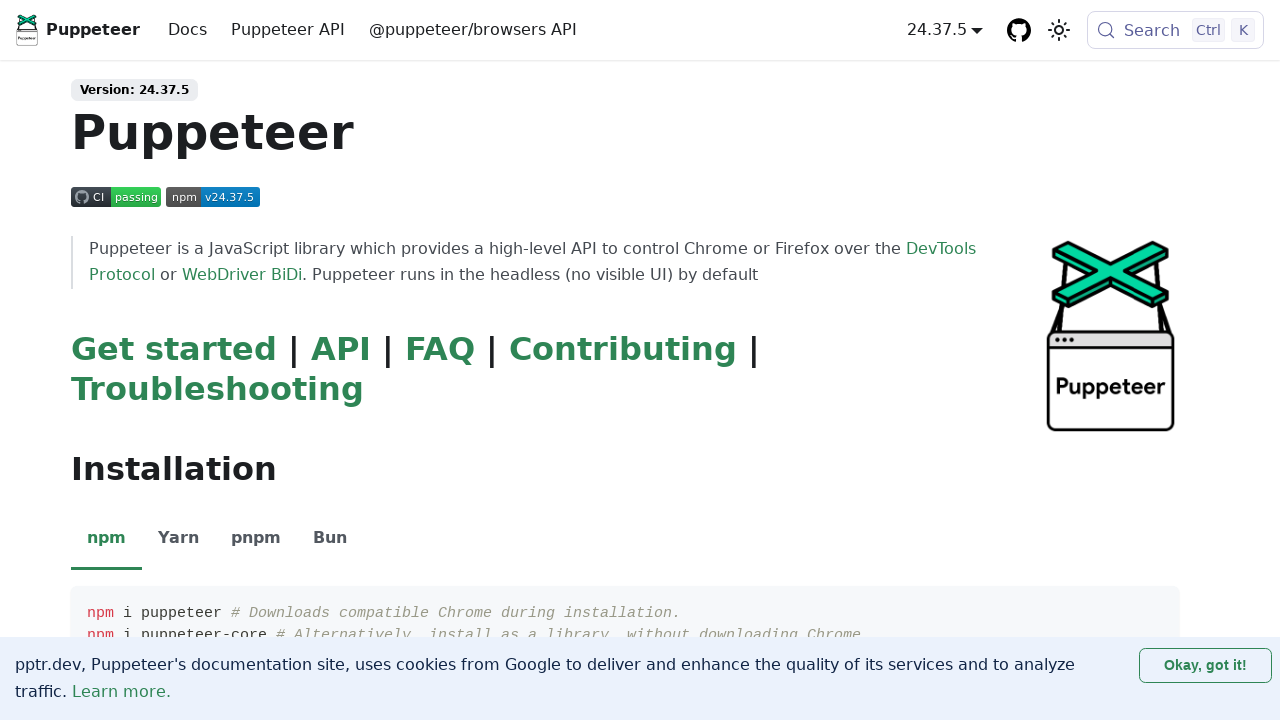

Clicked search button to open search dialog at (1176, 30) on .DocSearch-Button
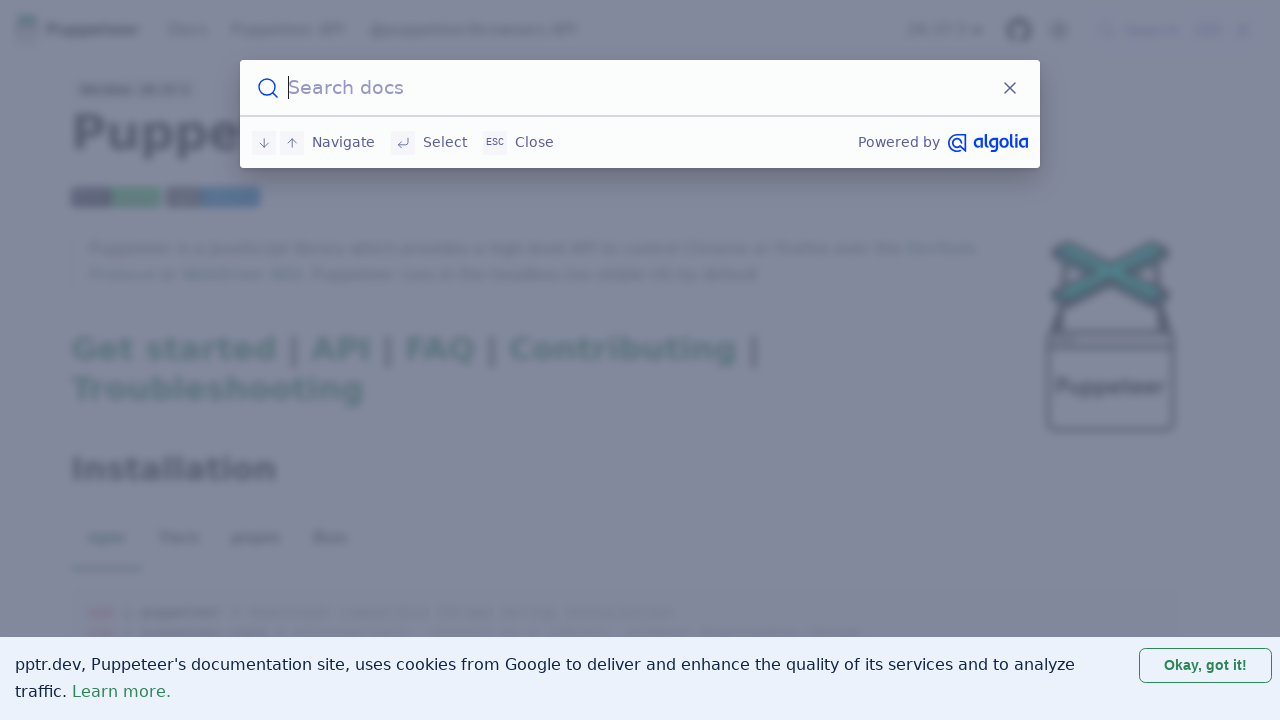

Search input field loaded
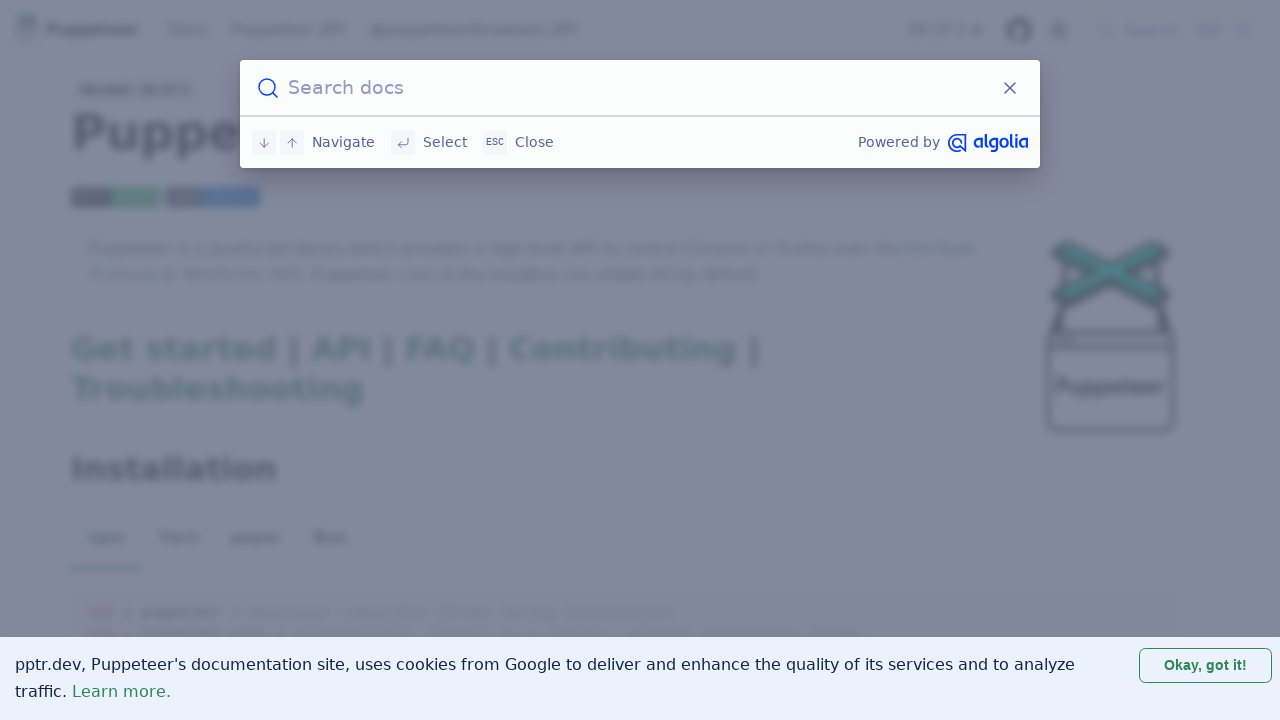

Typed 'browser automation guide' into search field on .DocSearch-Input
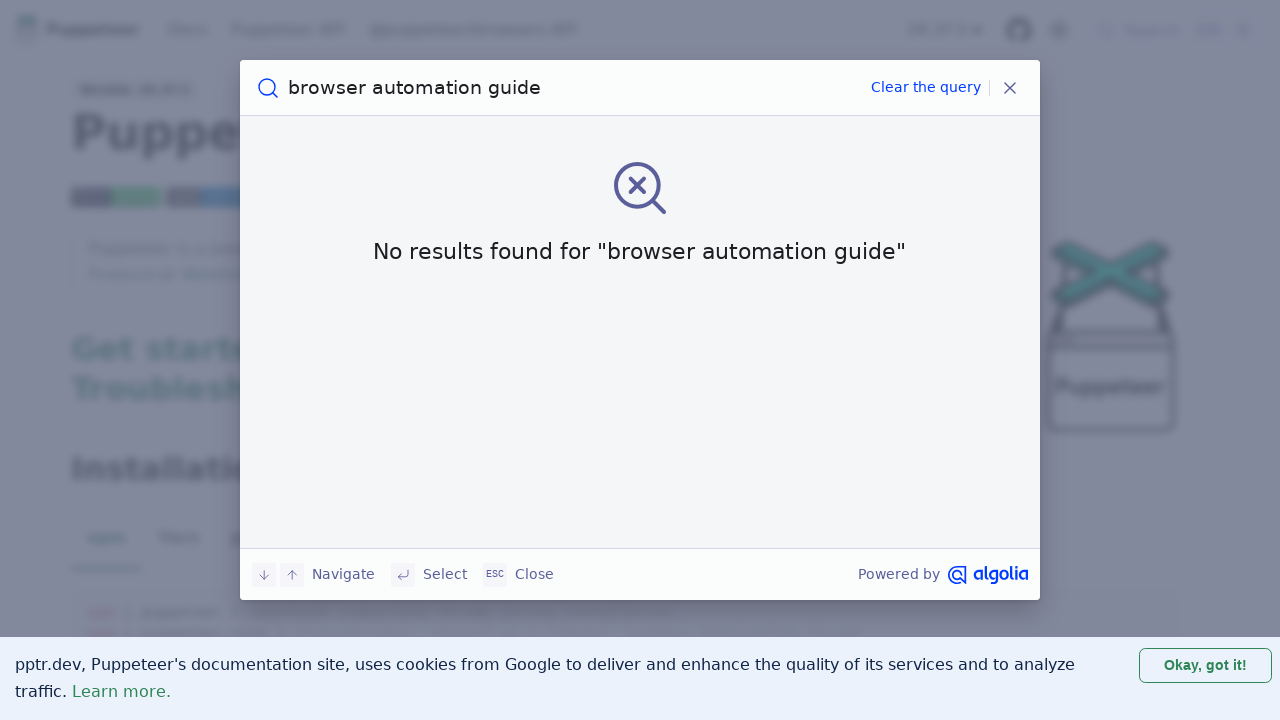

Search results loaded
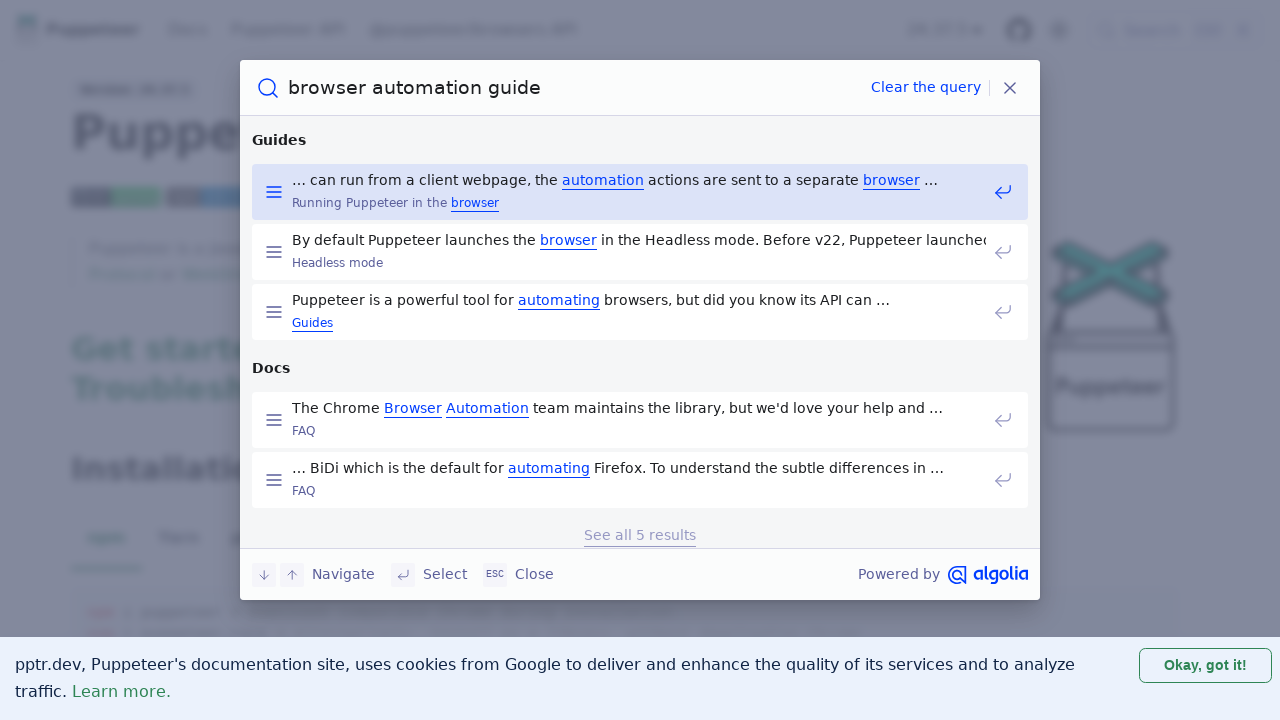

Clicked on first search result at (639, 180) on .DocSearch-Hit-title
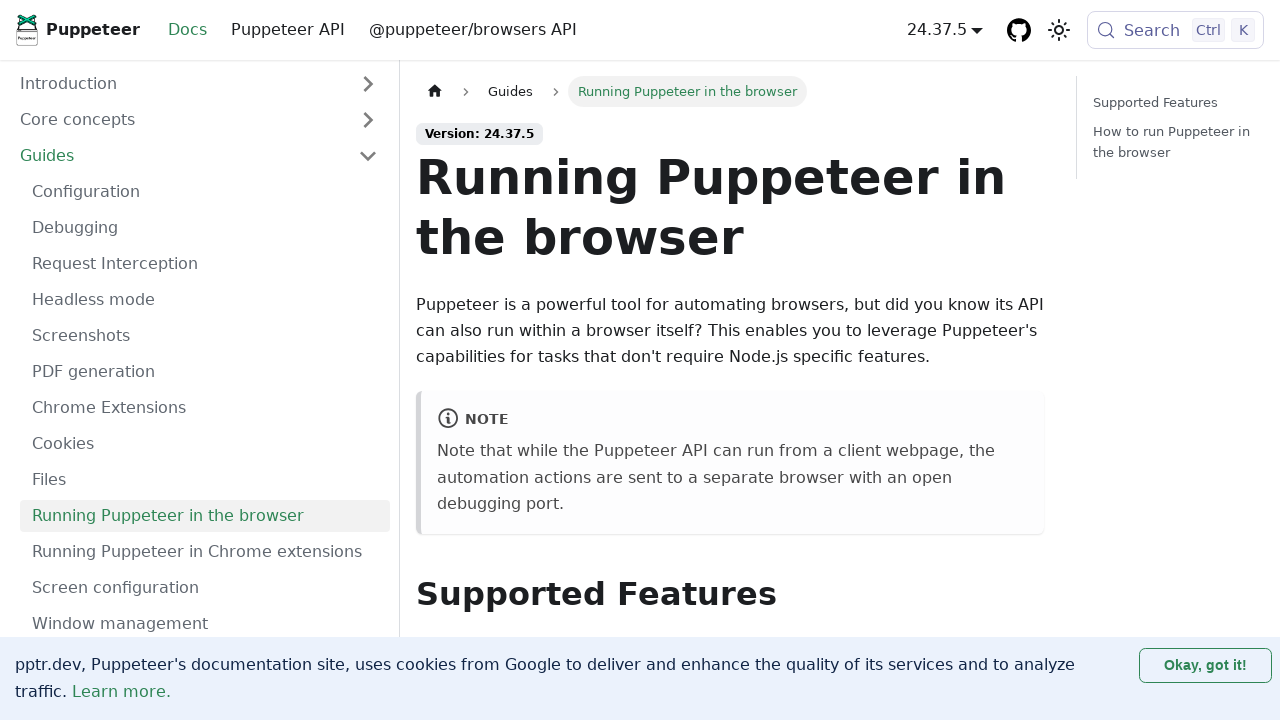

Page content loaded with heading element
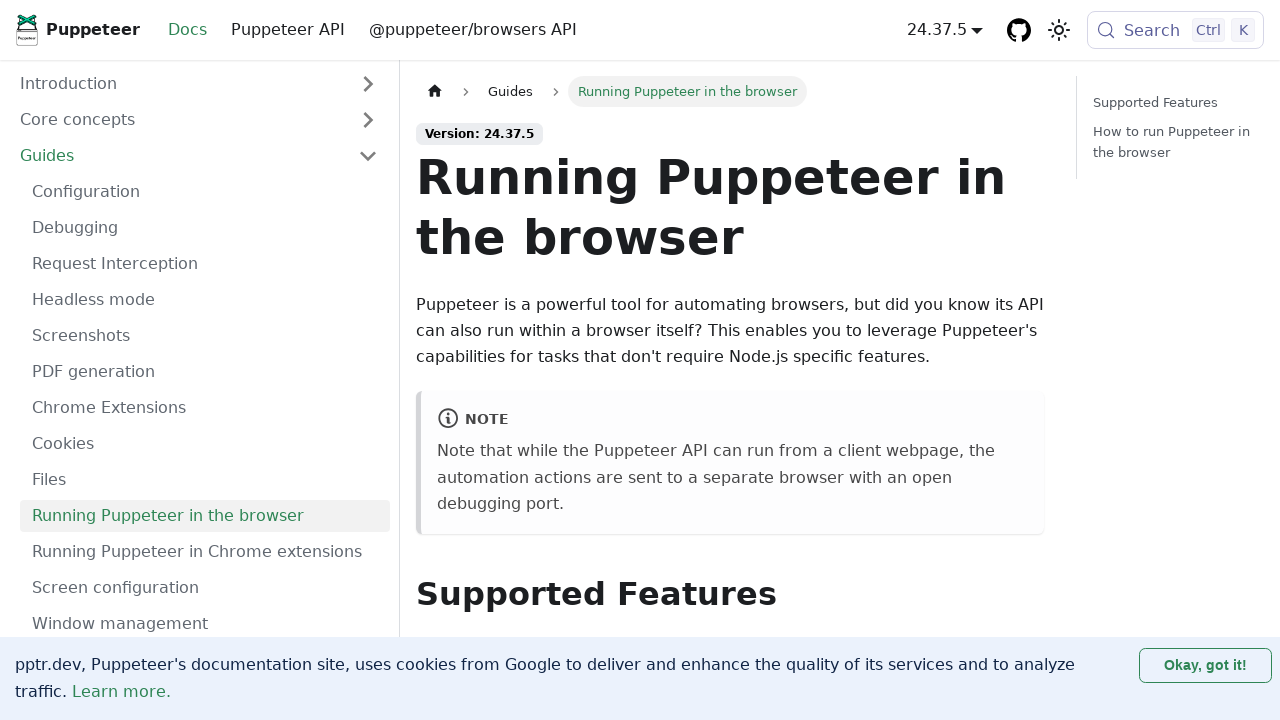

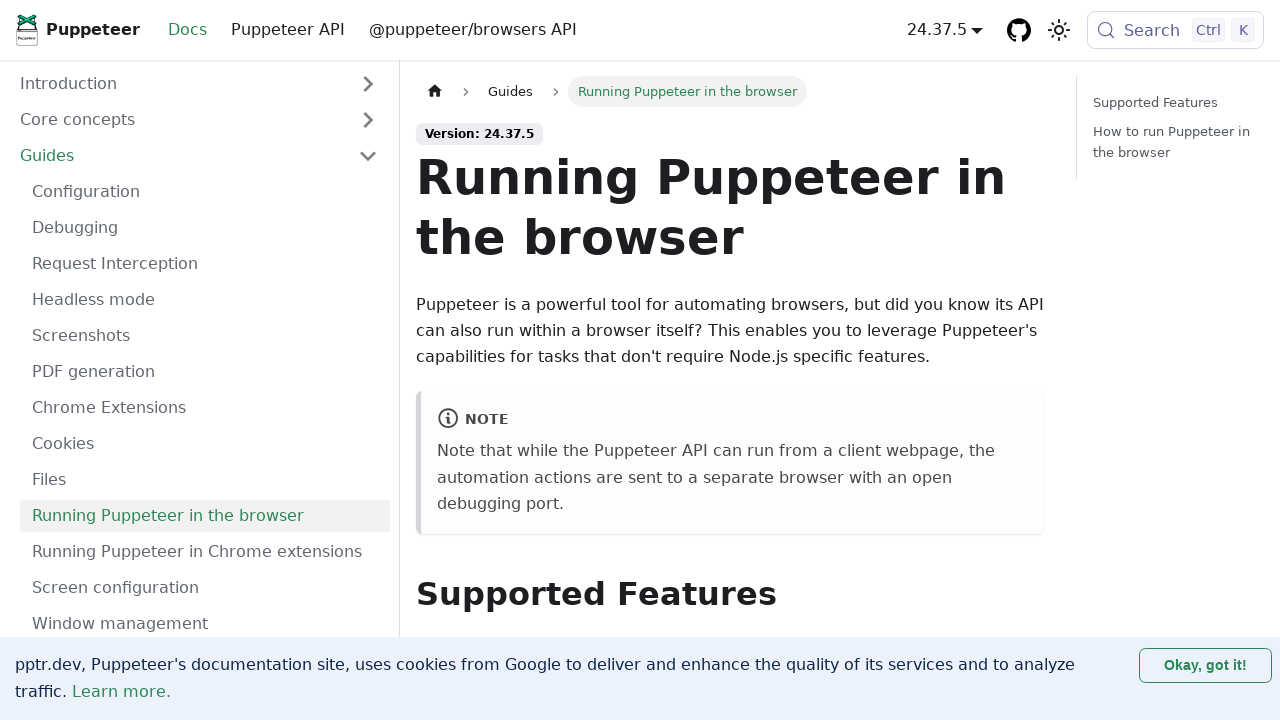